Tests selecting a phone from the Phones category, adding it to cart, verifying it appears, then deleting it

Starting URL: https://www.demoblaze.com/

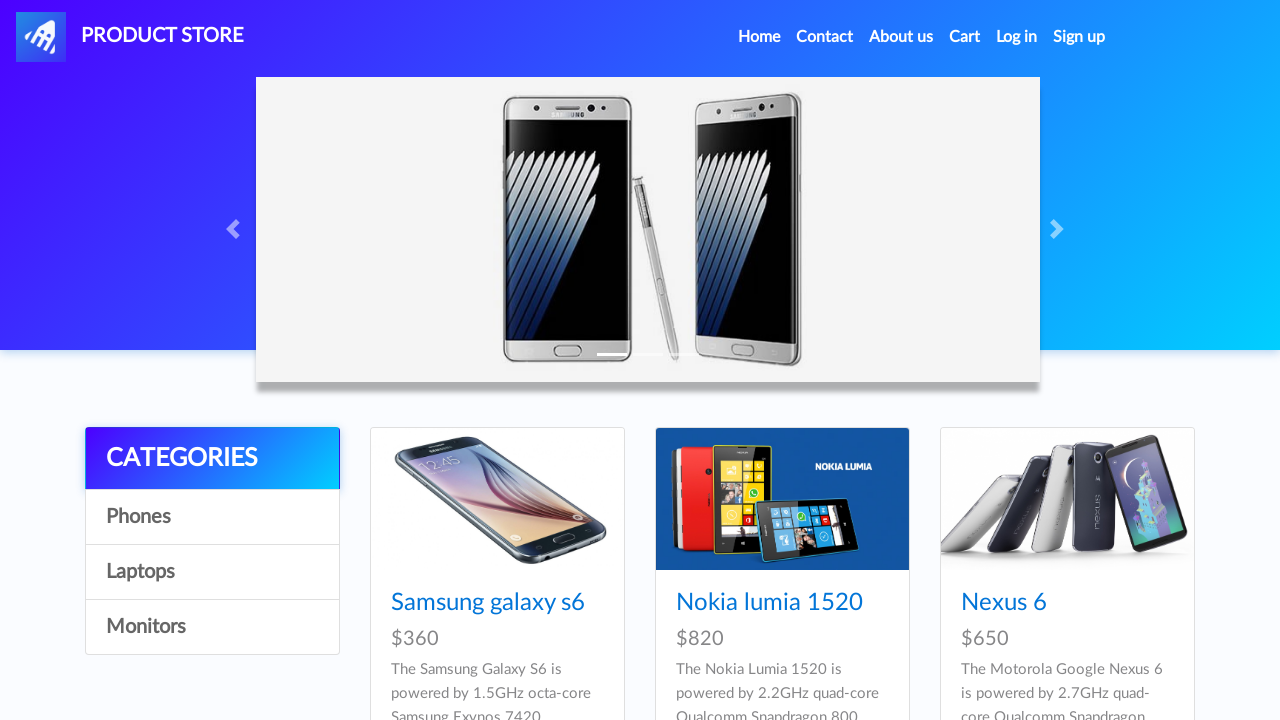

Clicked on Phones category at (212, 517) on text=Phones
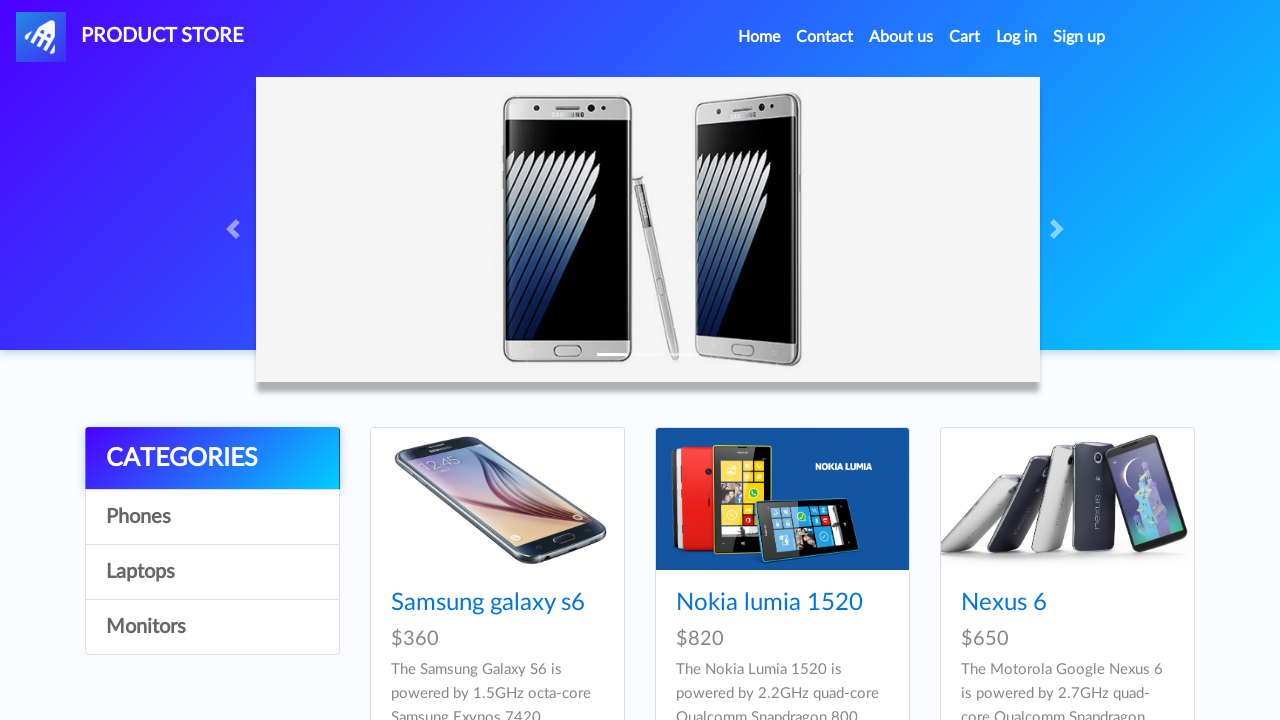

Clicked on Phones category again at (212, 517) on text=Phones
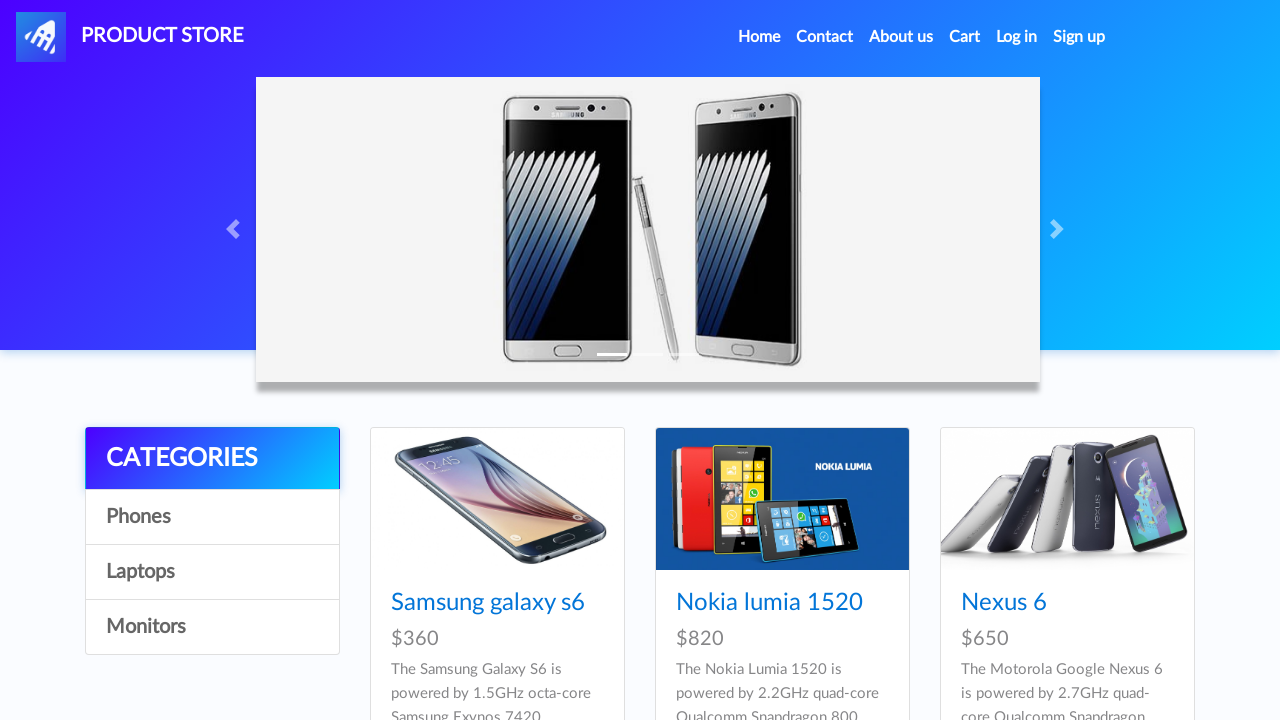

Waited for Samsung Galaxy S6 product link to load
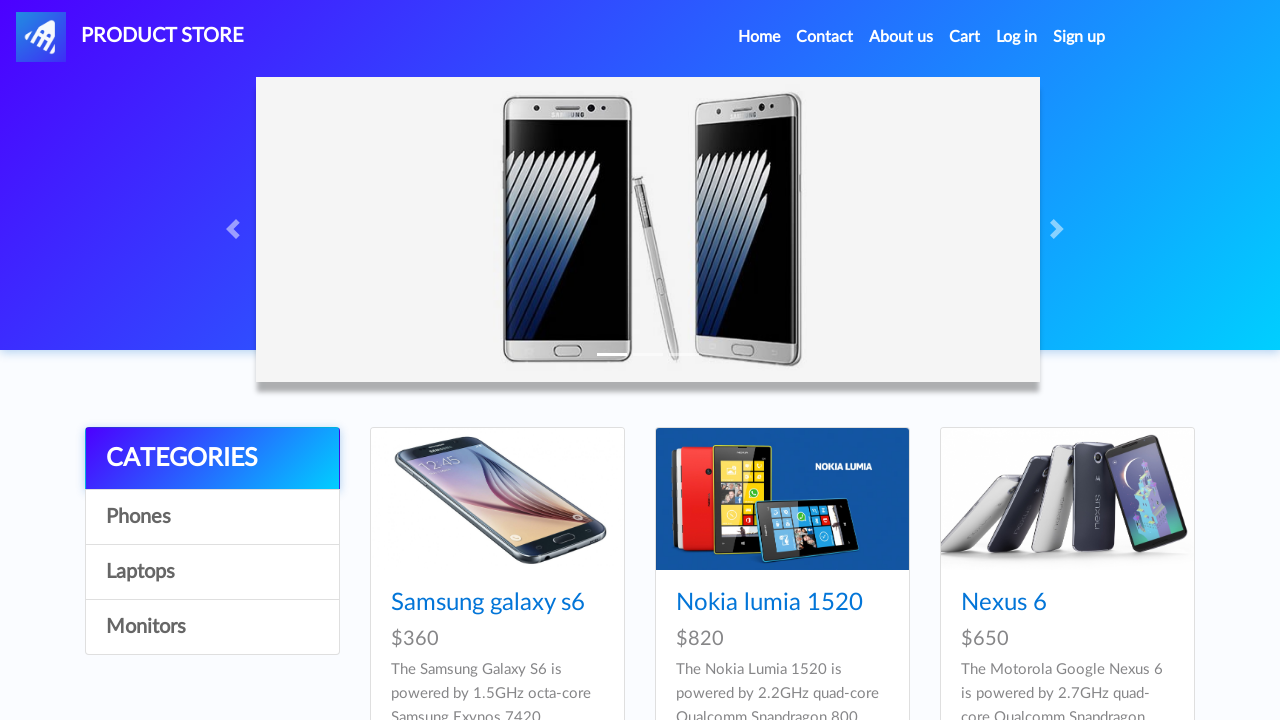

Clicked on Samsung Galaxy S6 product link at (488, 603) on a.hrefch:has-text('Samsung galaxy s6')
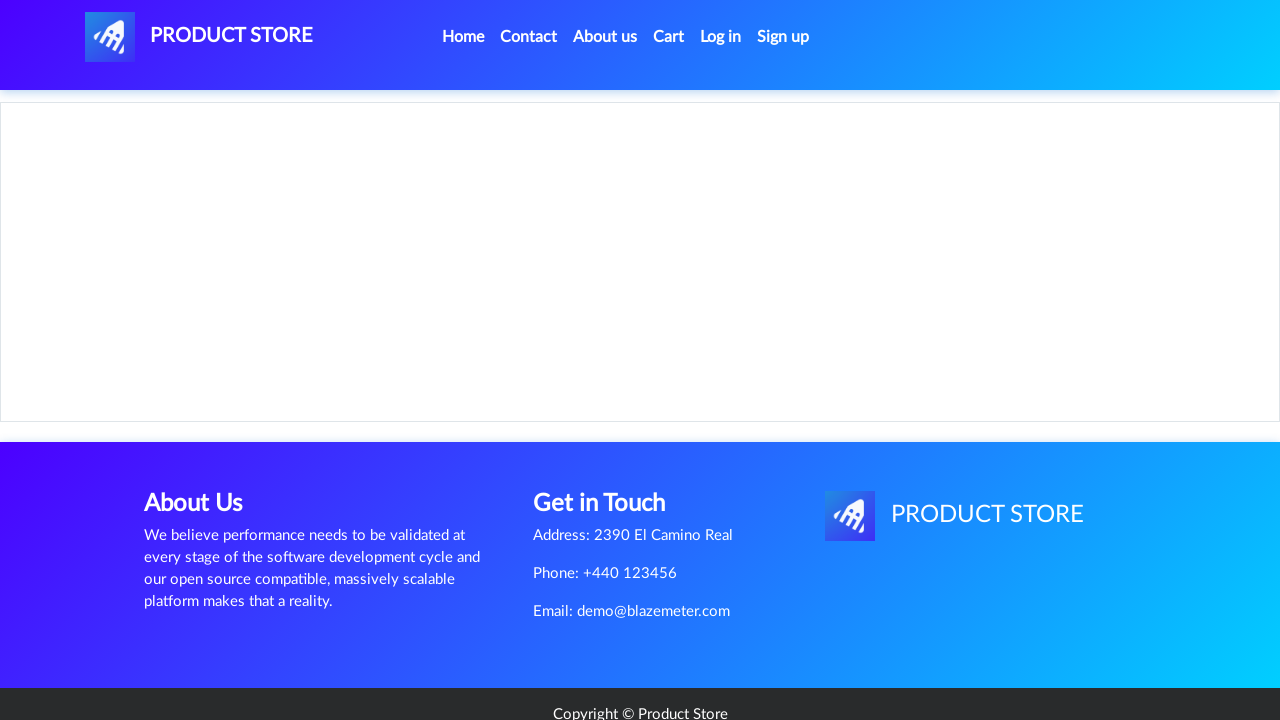

Product page loaded - Samsung Galaxy S6 details visible
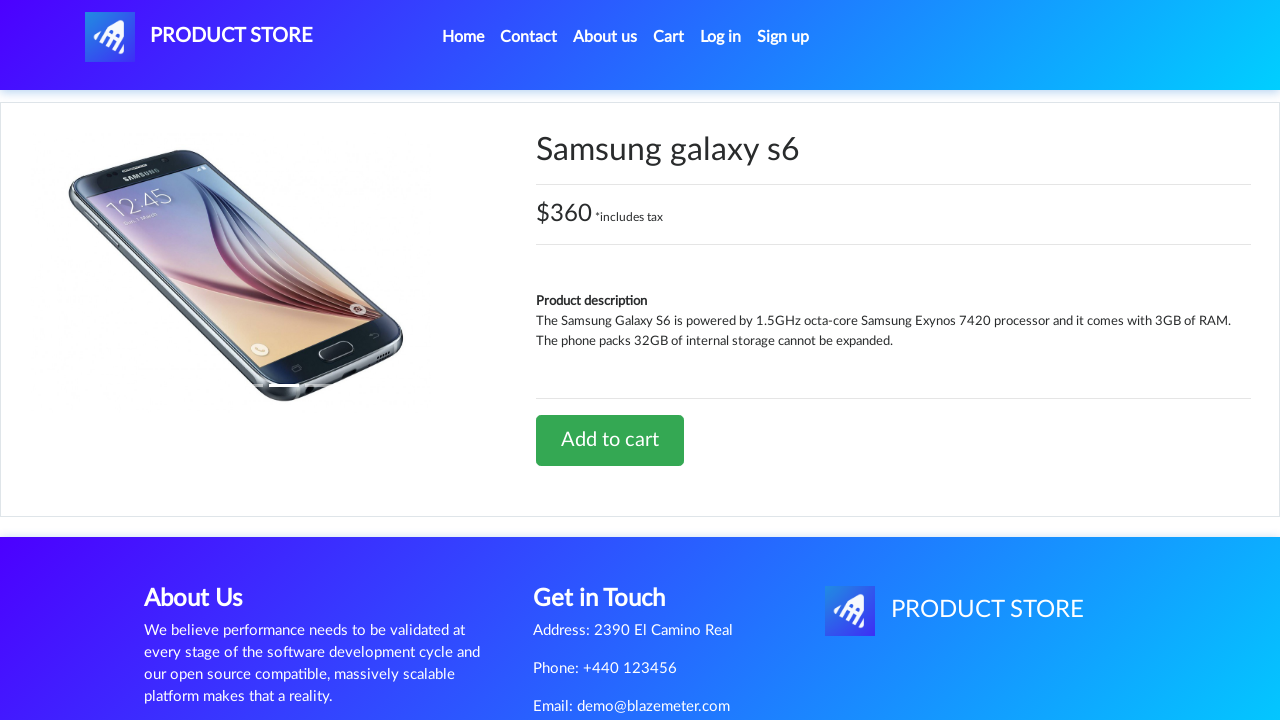

Waited for Add to cart button to appear
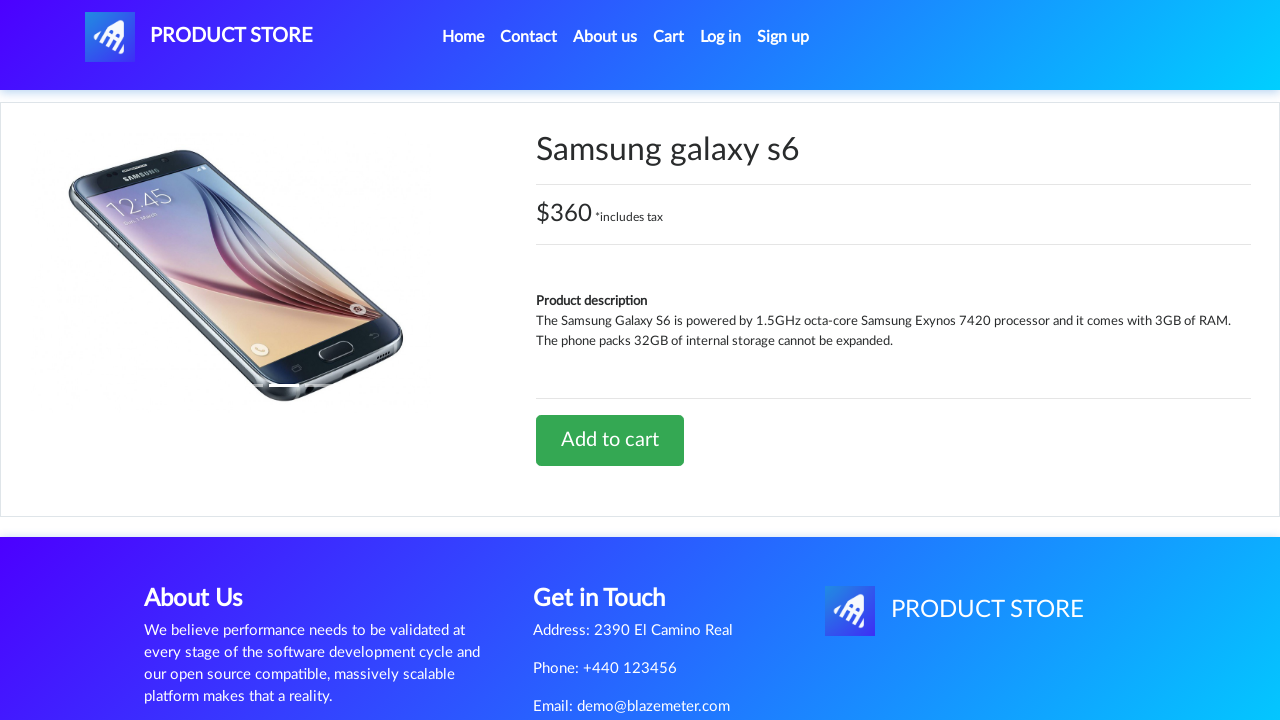

Clicked Add to cart button at (610, 440) on text=Add to cart
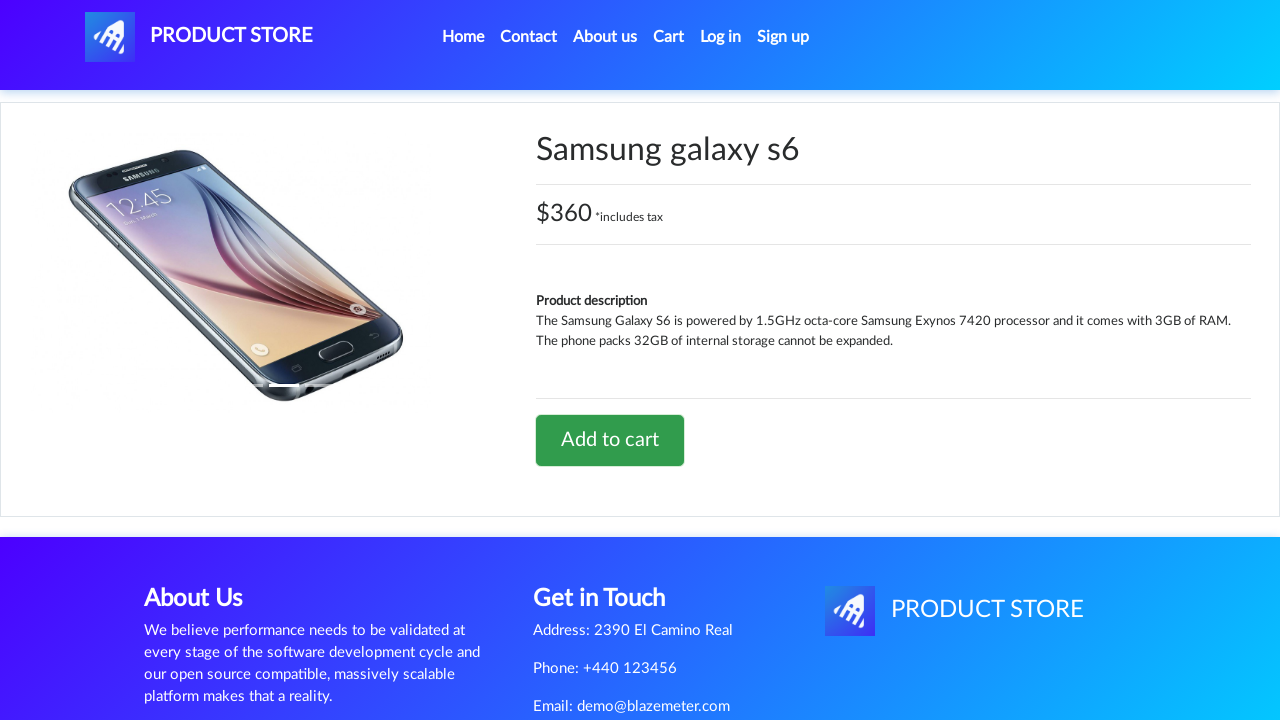

Clicked Cart link in navigation at (669, 37) on a.nav-link:has-text('Cart')
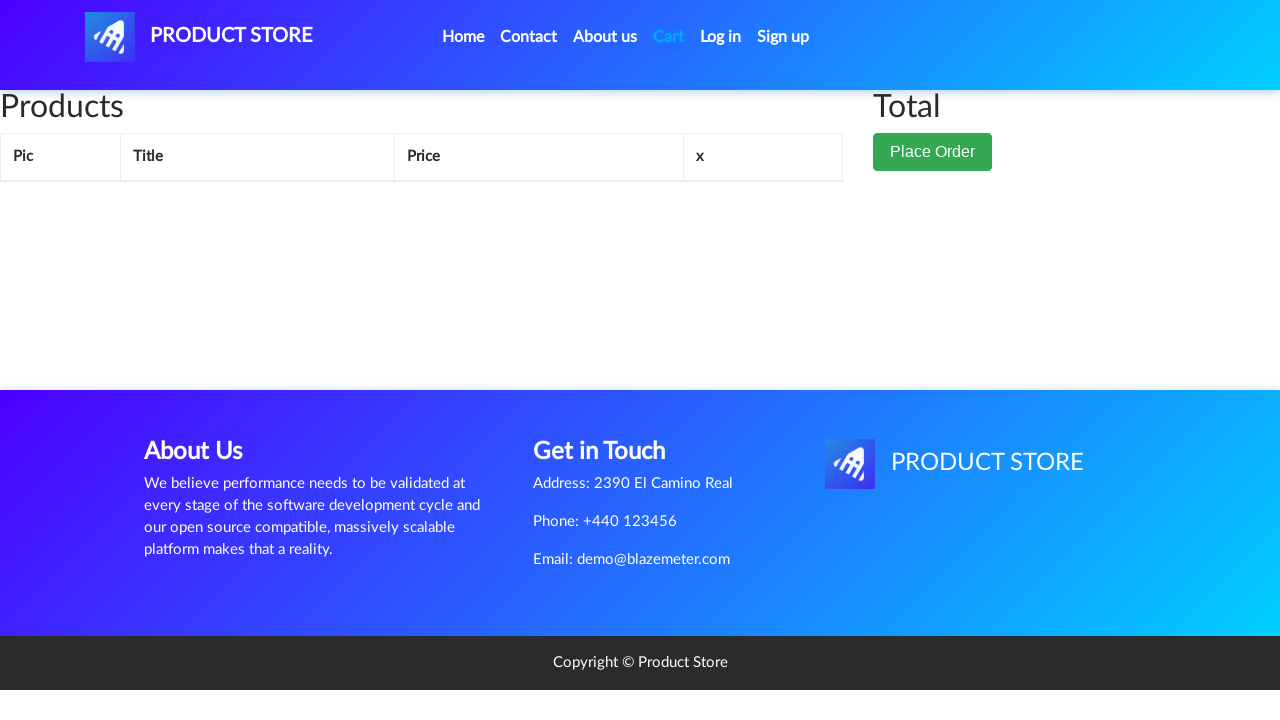

Verified Samsung Galaxy S6 is visible in cart
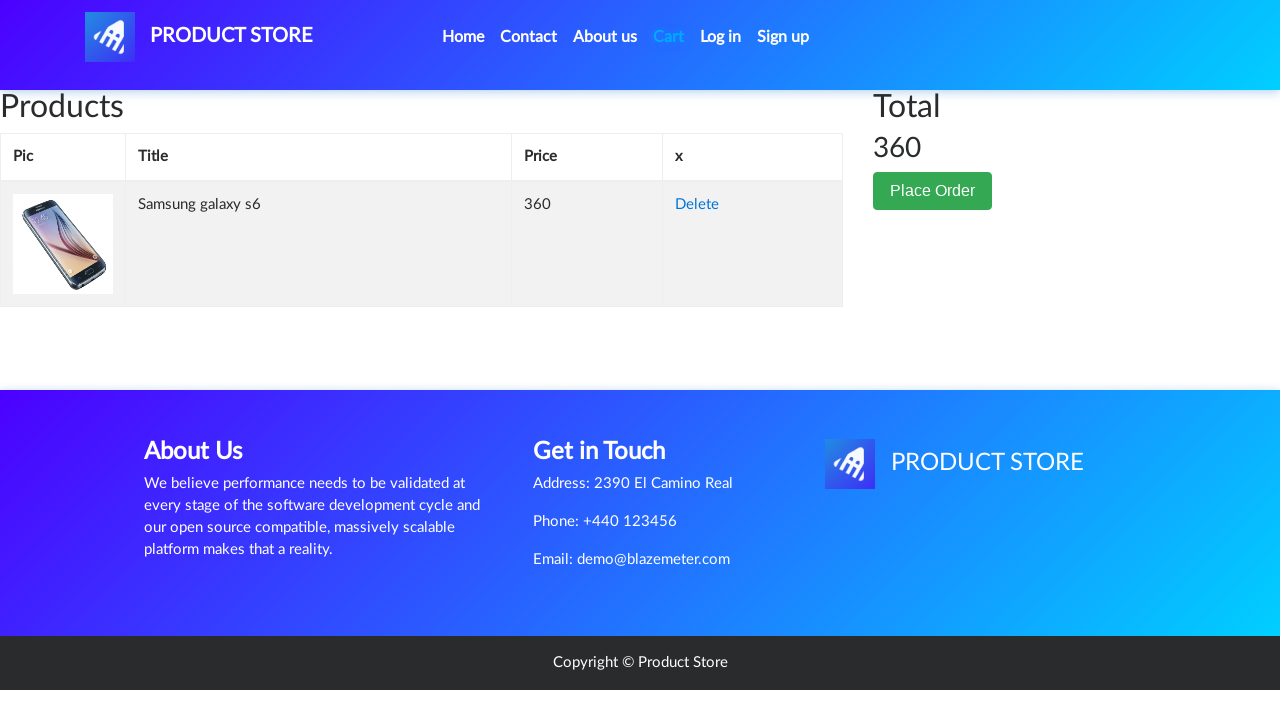

Clicked Delete link to remove item from cart at (697, 205) on text=Delete
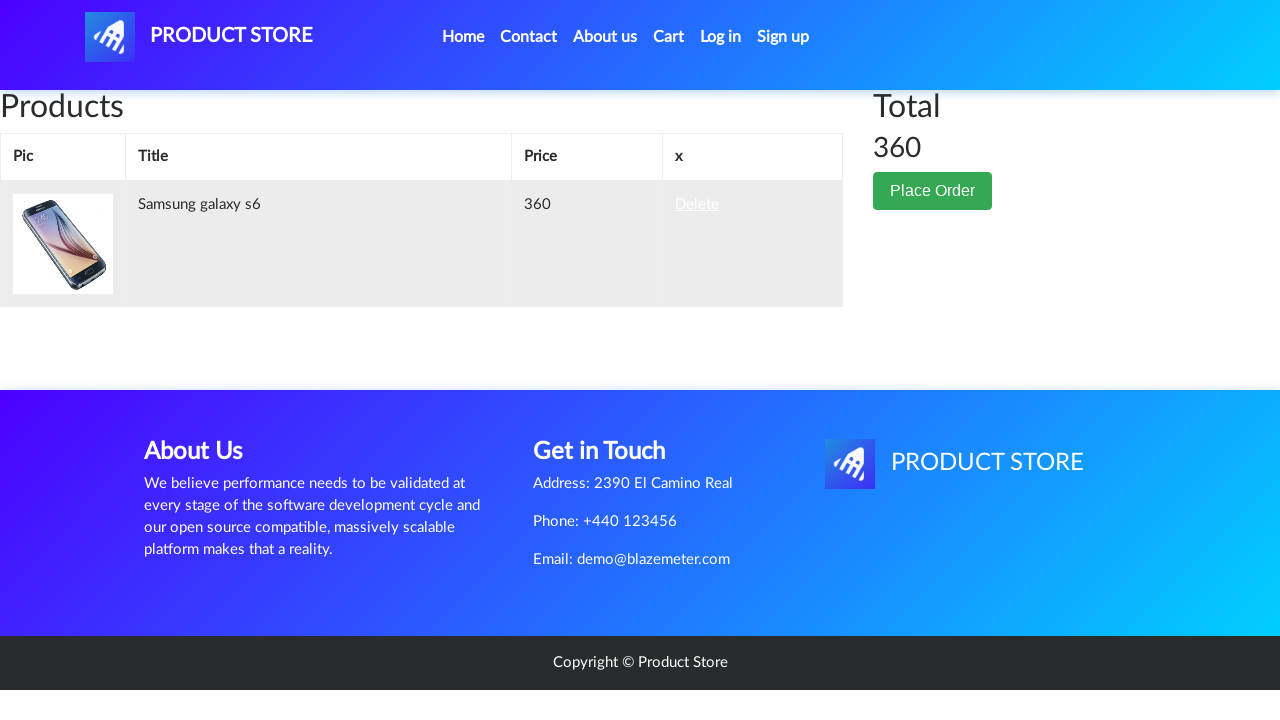

Verified Samsung Galaxy S6 has been deleted and is no longer visible in cart
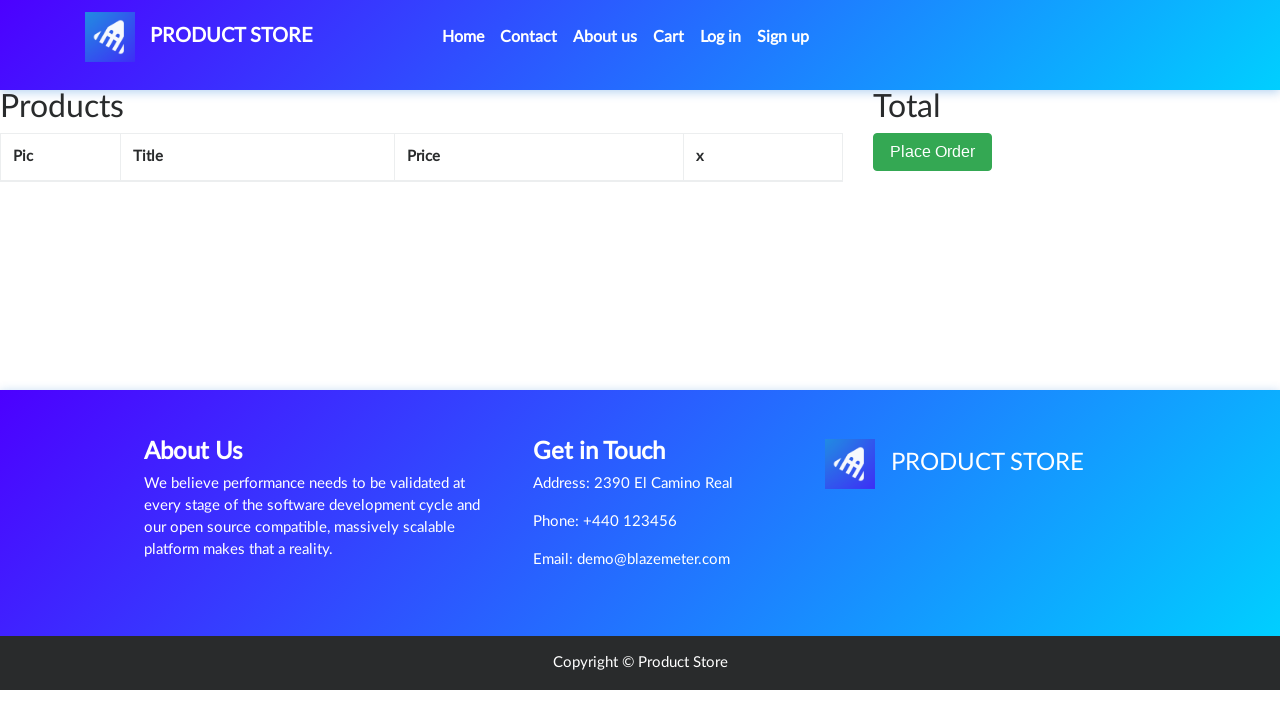

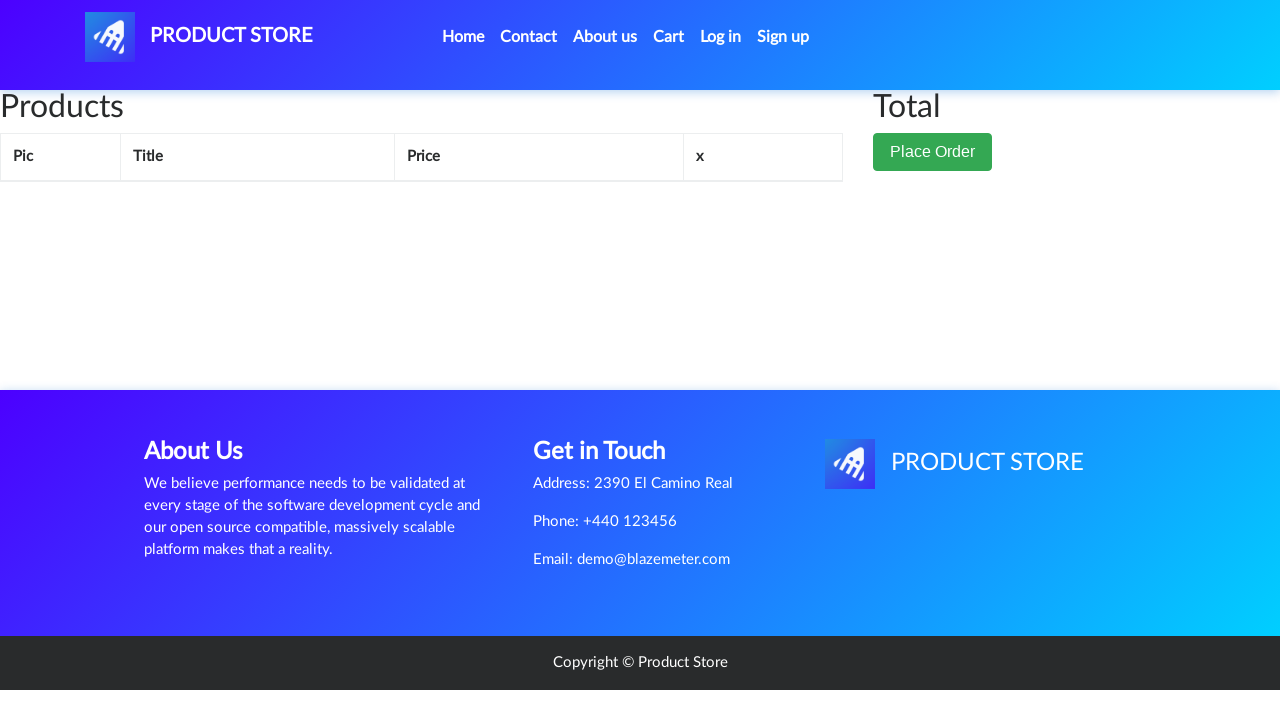